Tests that the browser back button works correctly with filter navigation

Starting URL: https://demo.playwright.dev/todomvc

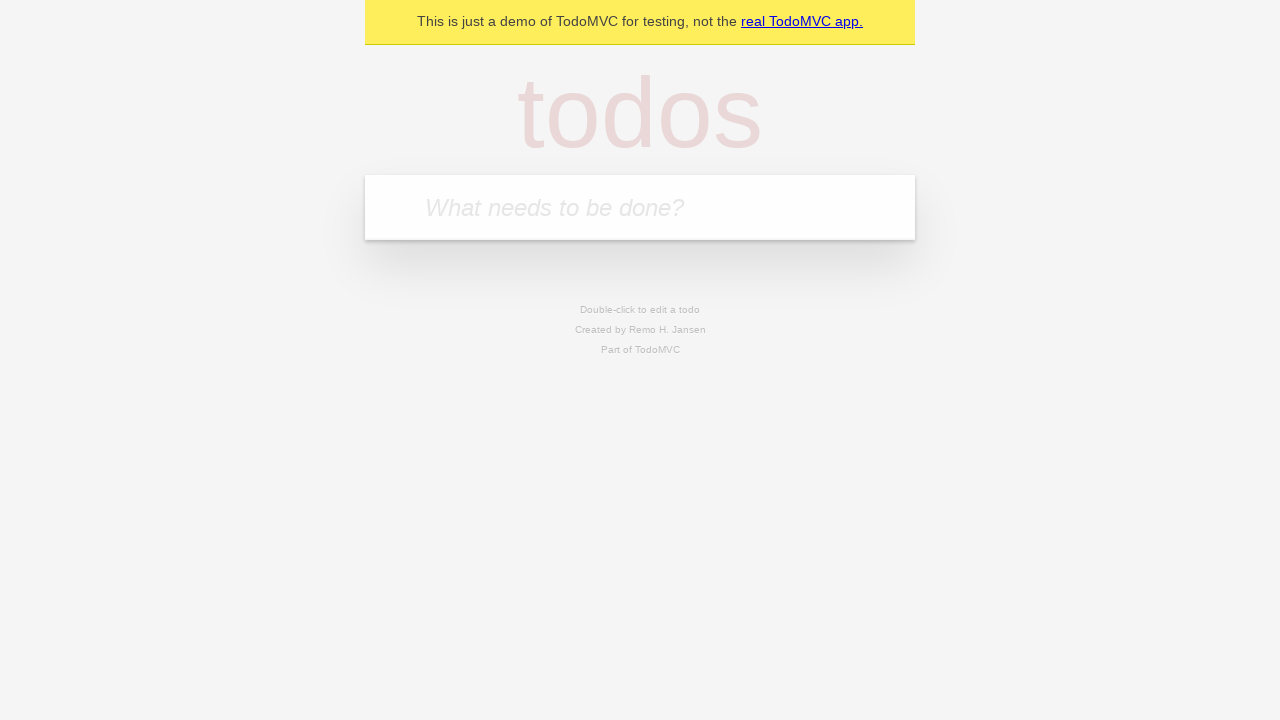

Filled new todo input with 'buy some cheese' on .new-todo
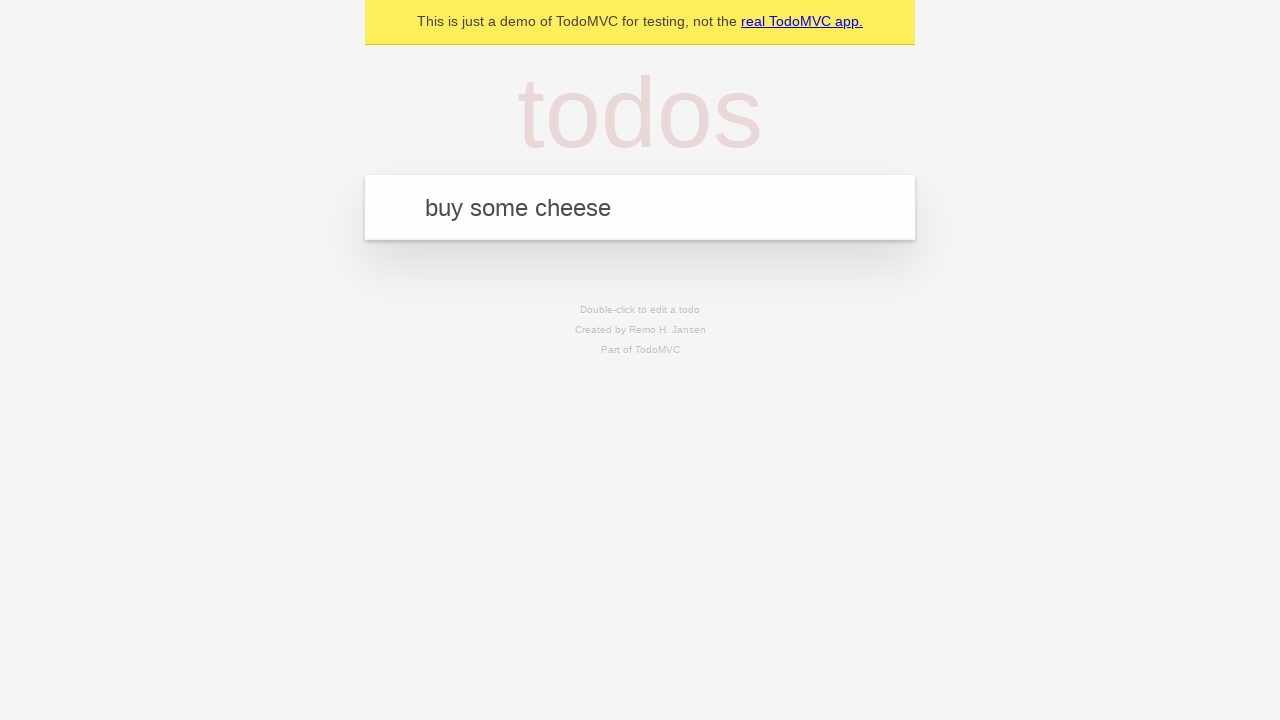

Pressed Enter to create first todo on .new-todo
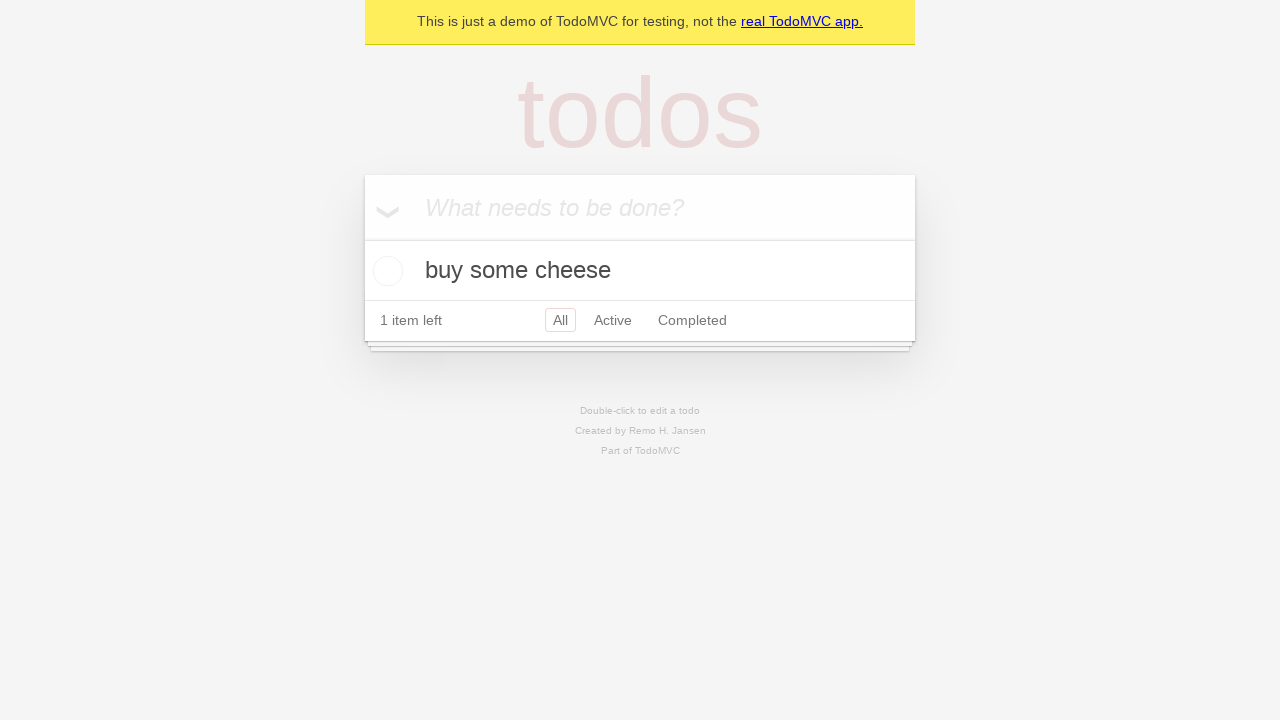

Filled new todo input with 'feed the cat' on .new-todo
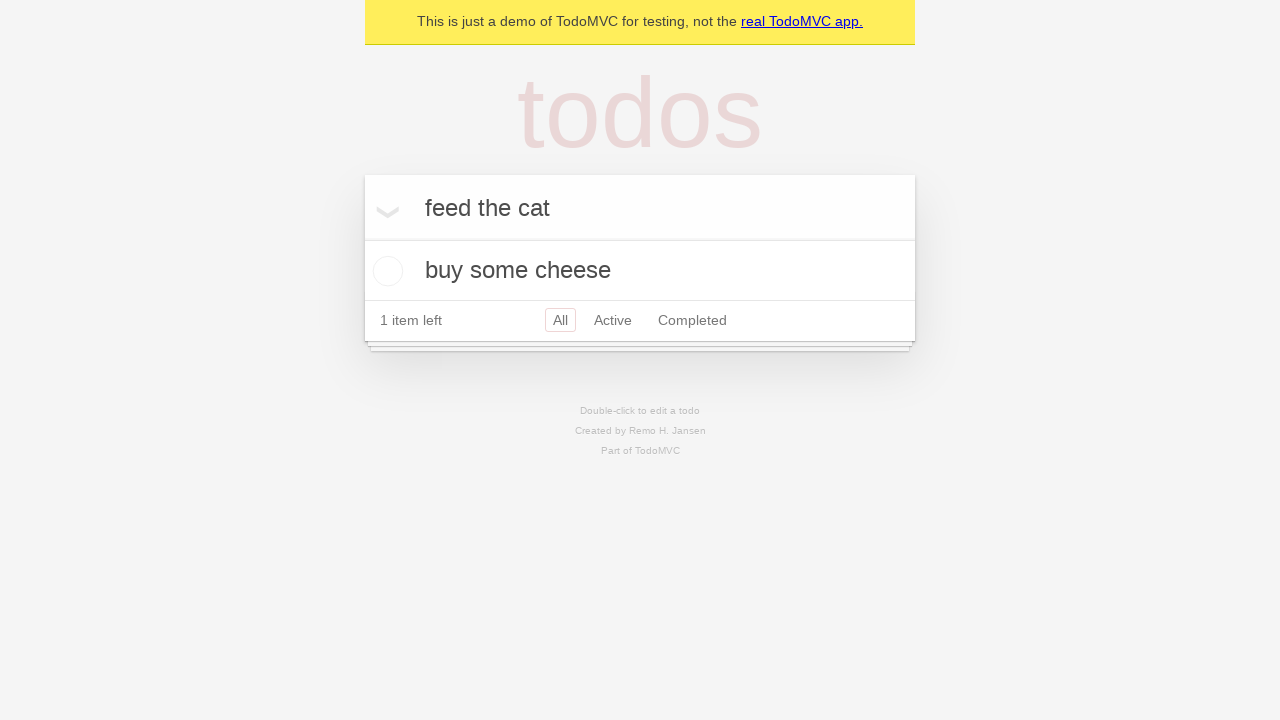

Pressed Enter to create second todo on .new-todo
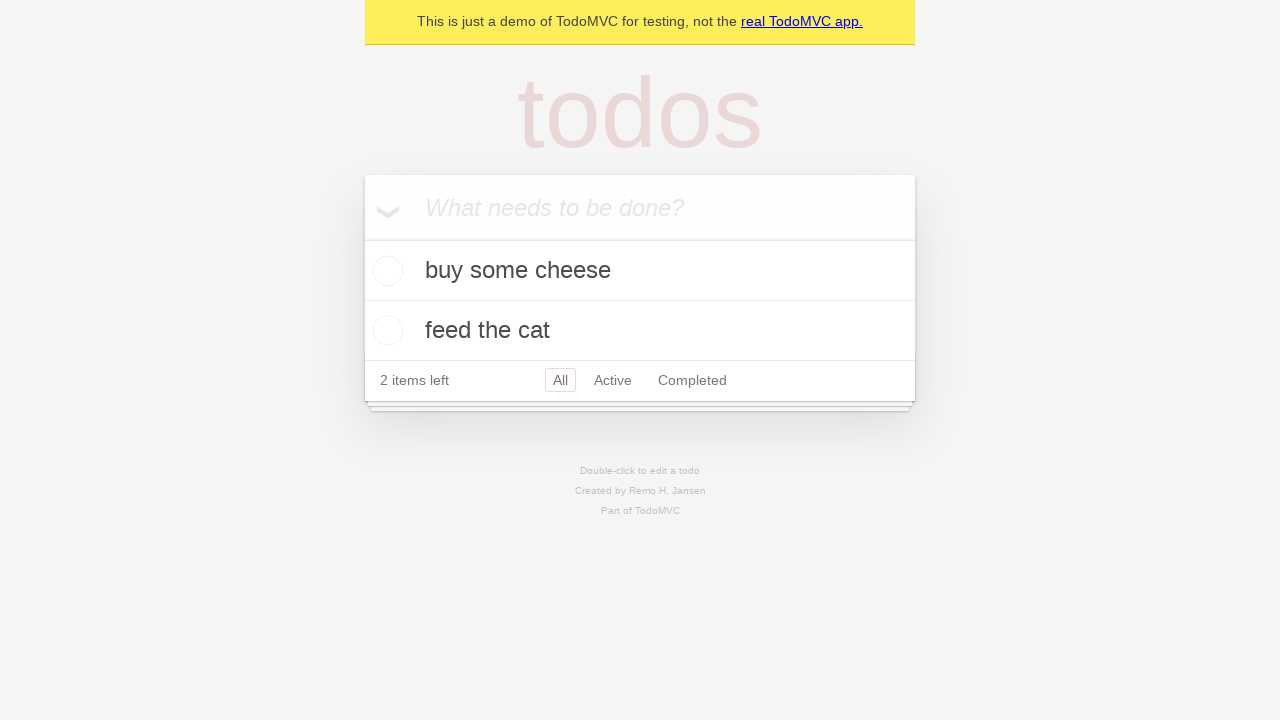

Filled new todo input with 'book a doctors appointment' on .new-todo
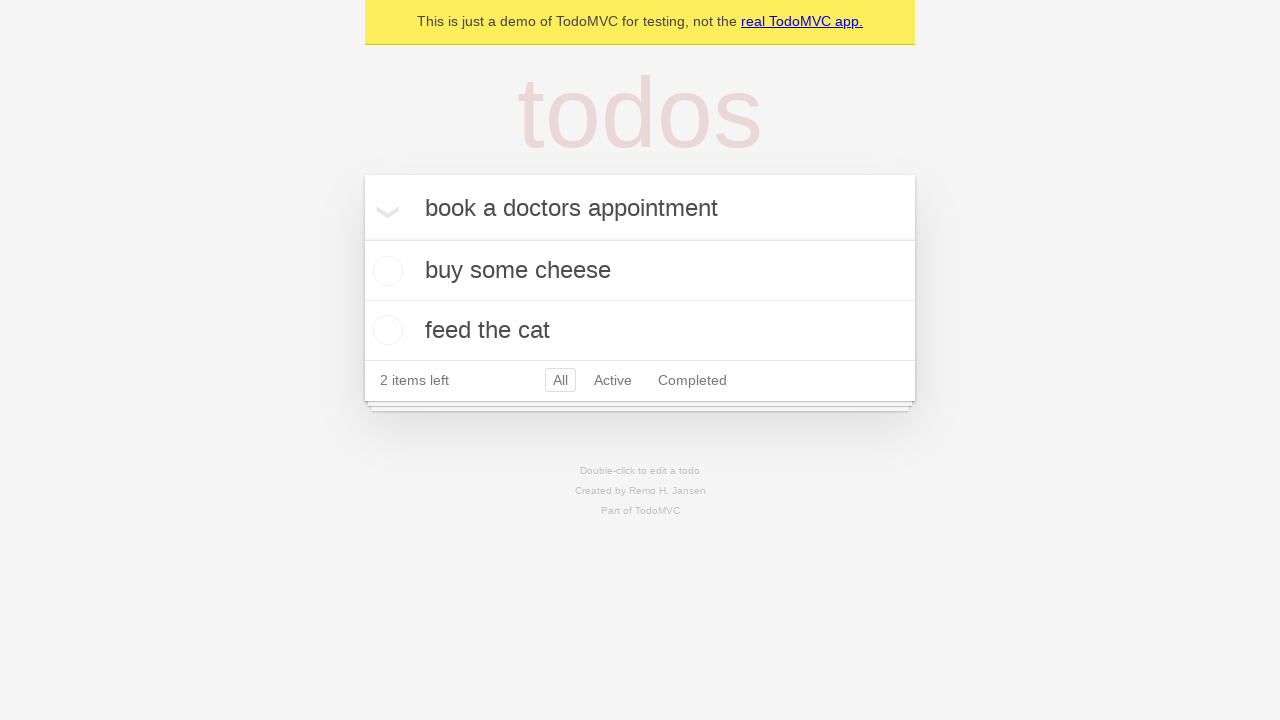

Pressed Enter to create third todo on .new-todo
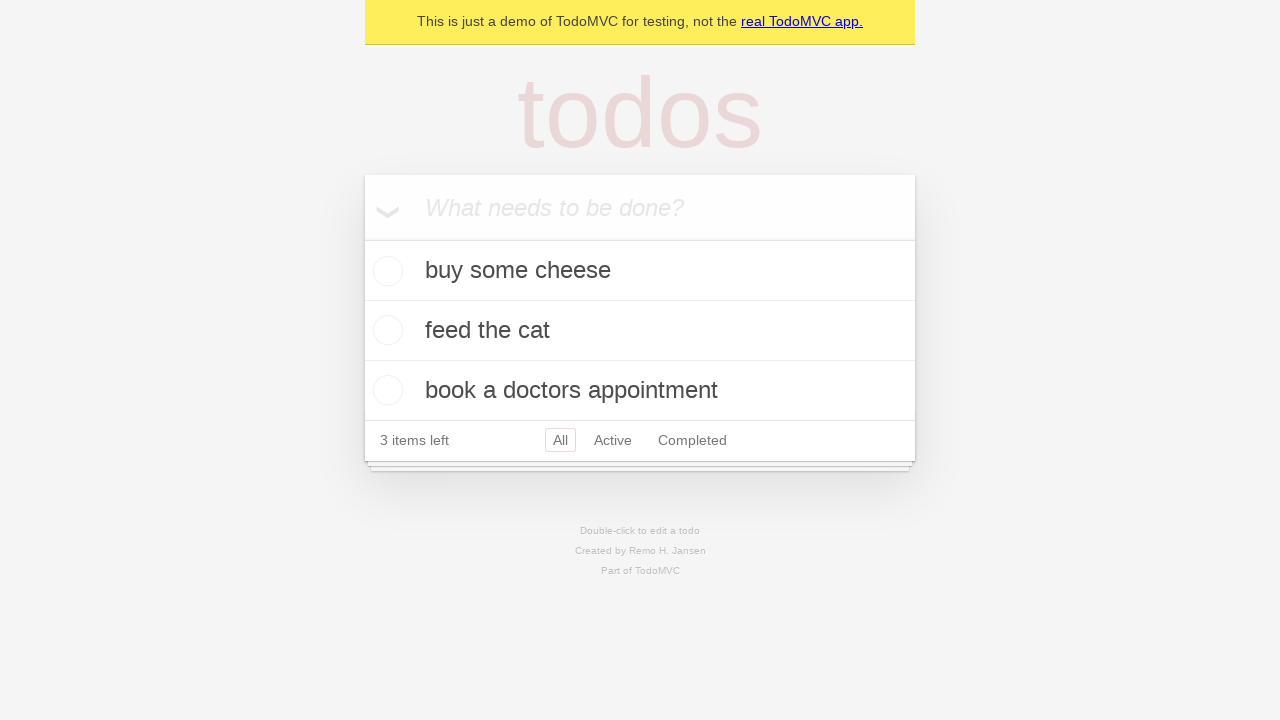

Checked the second todo as completed at (385, 330) on .todo-list li .toggle >> nth=1
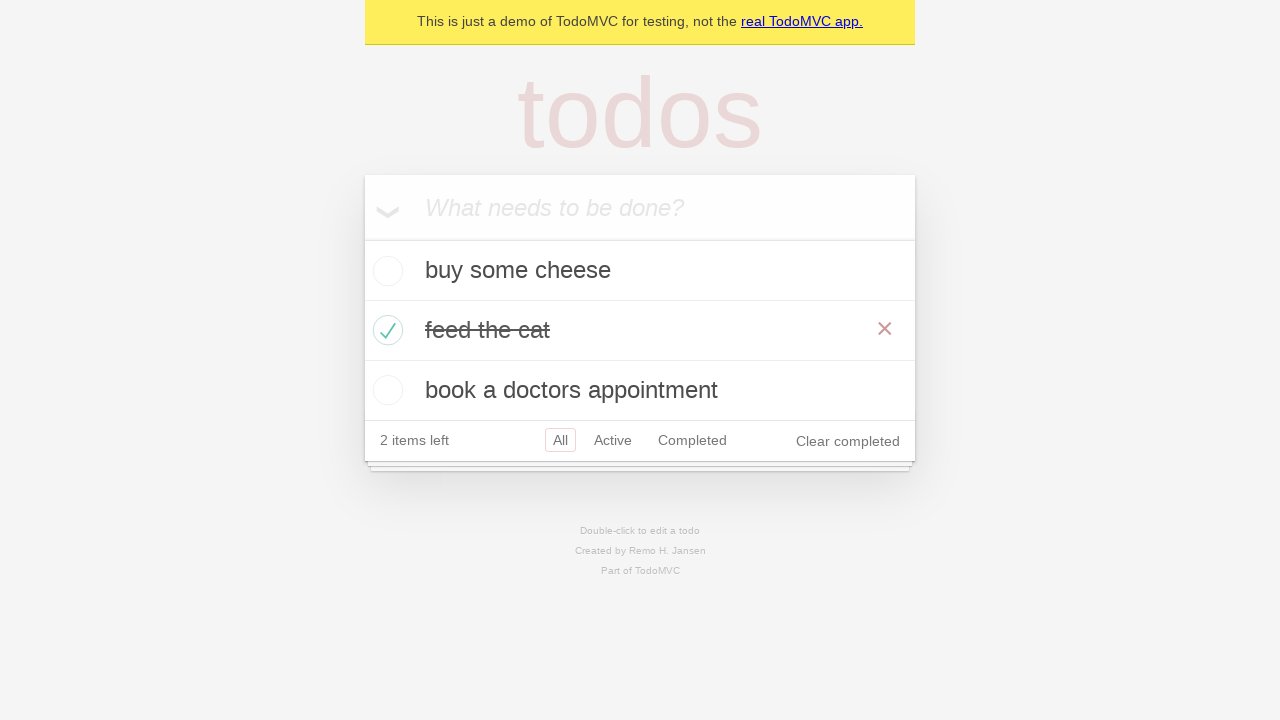

Clicked 'All' filter at (560, 440) on .filters >> text=All
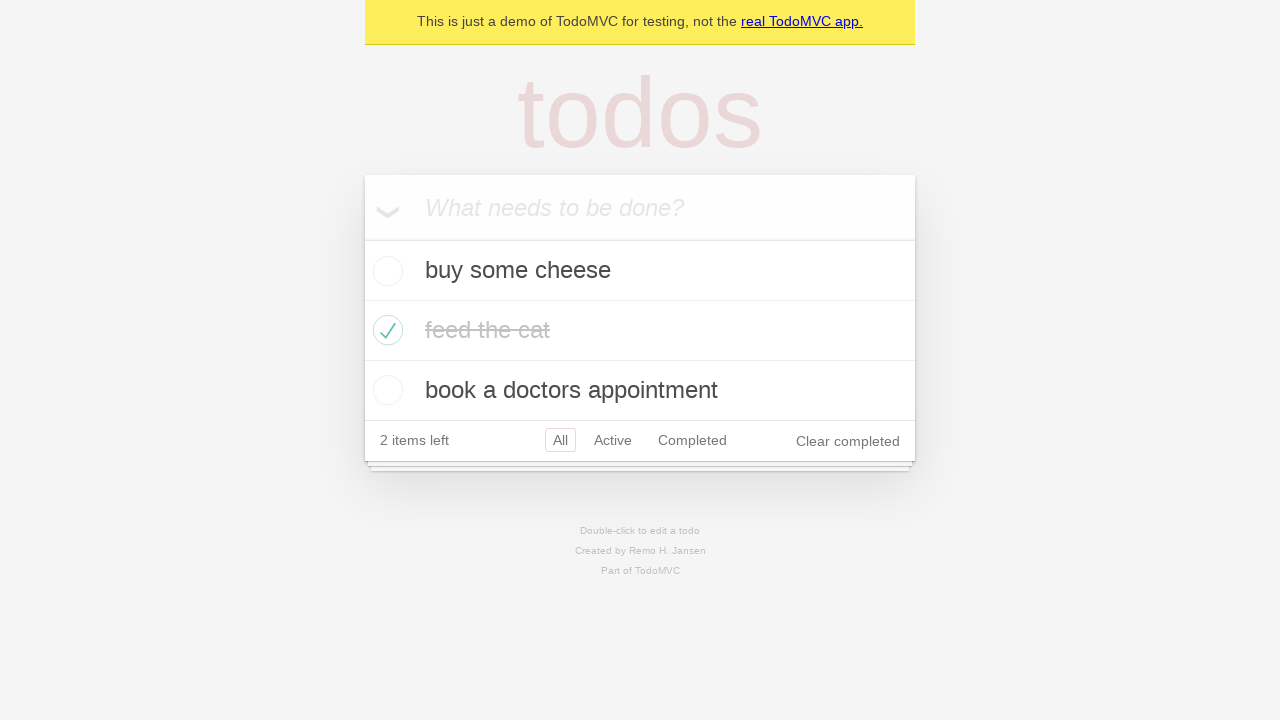

Clicked 'Active' filter at (613, 440) on .filters >> text=Active
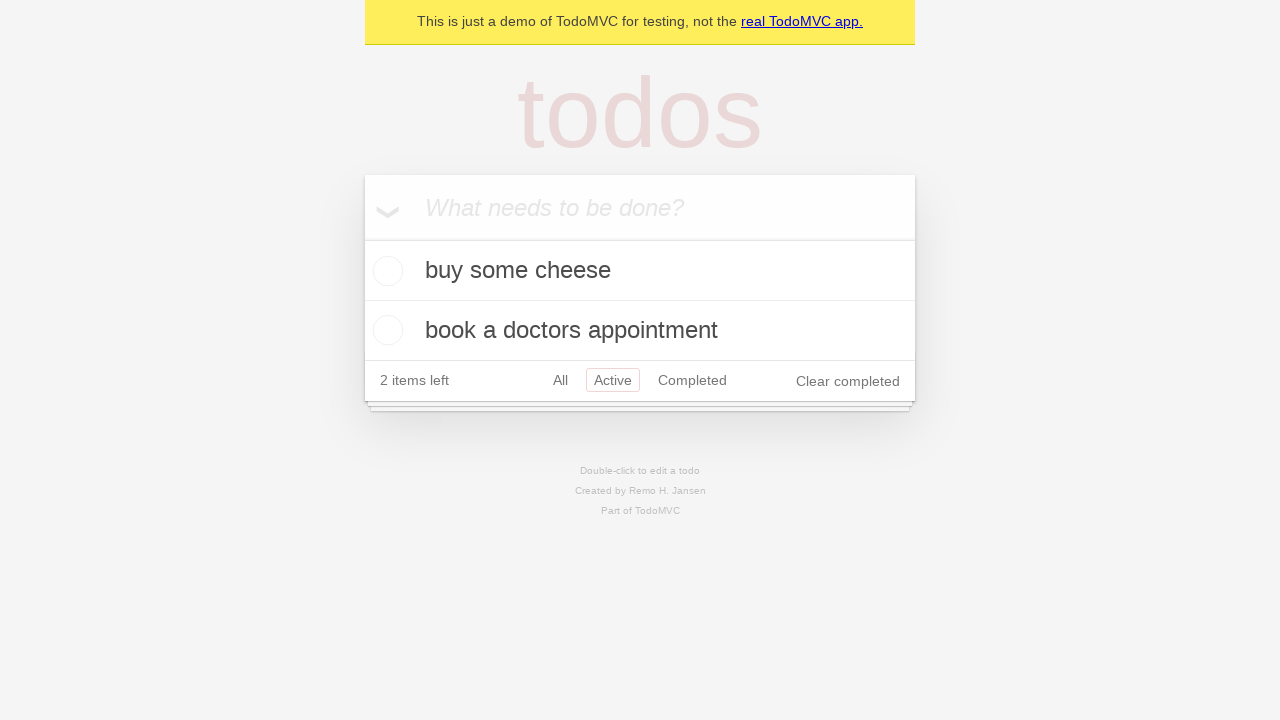

Clicked 'Completed' filter at (692, 380) on .filters >> text=Completed
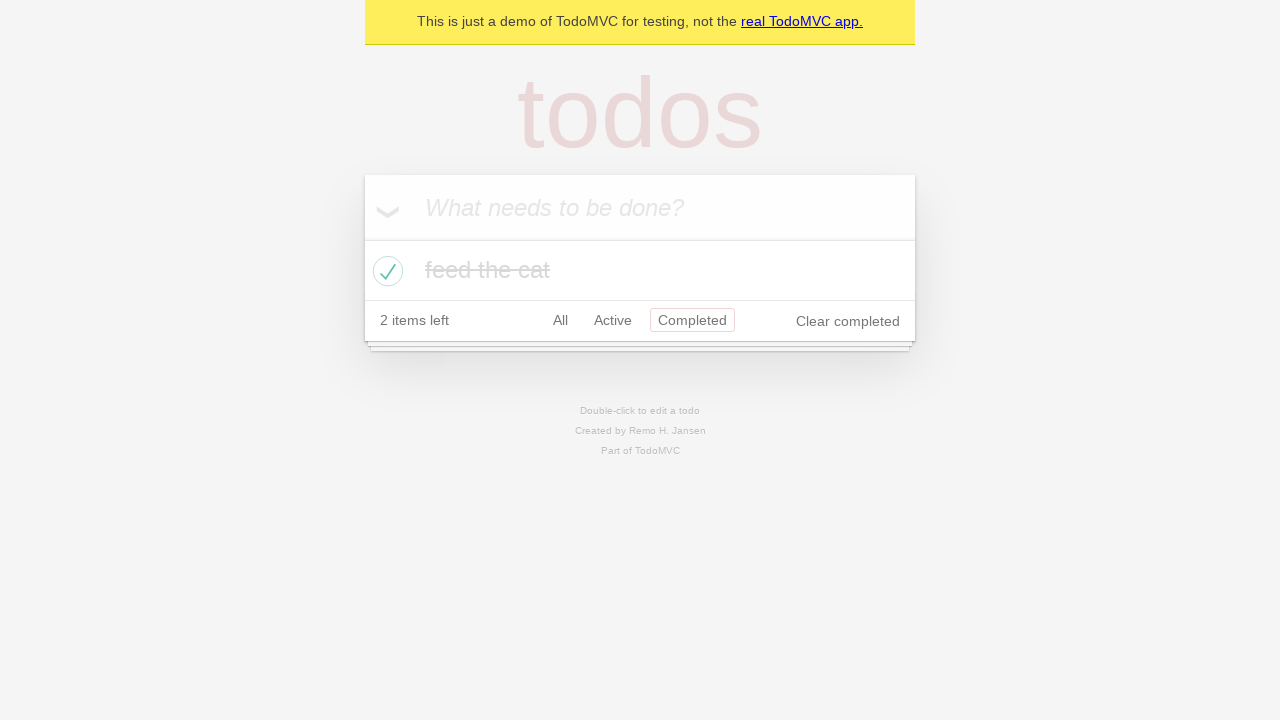

Navigated back using browser back button
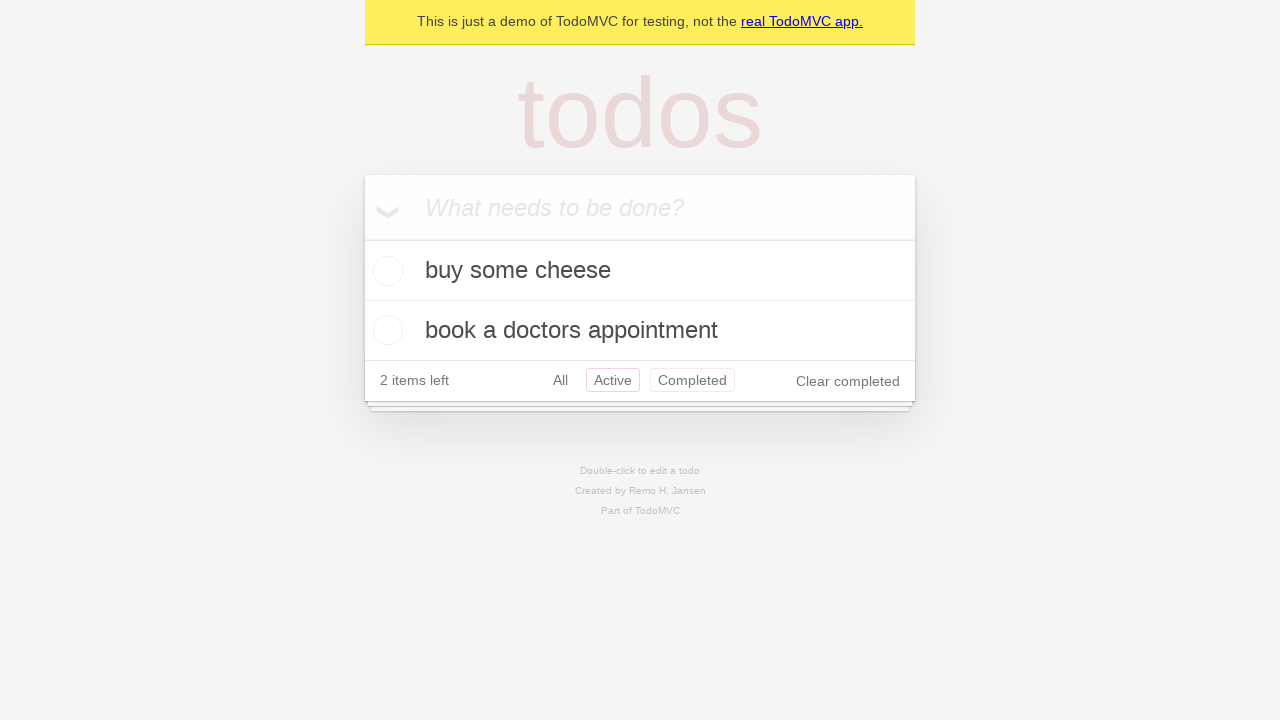

Navigated back again using browser back button
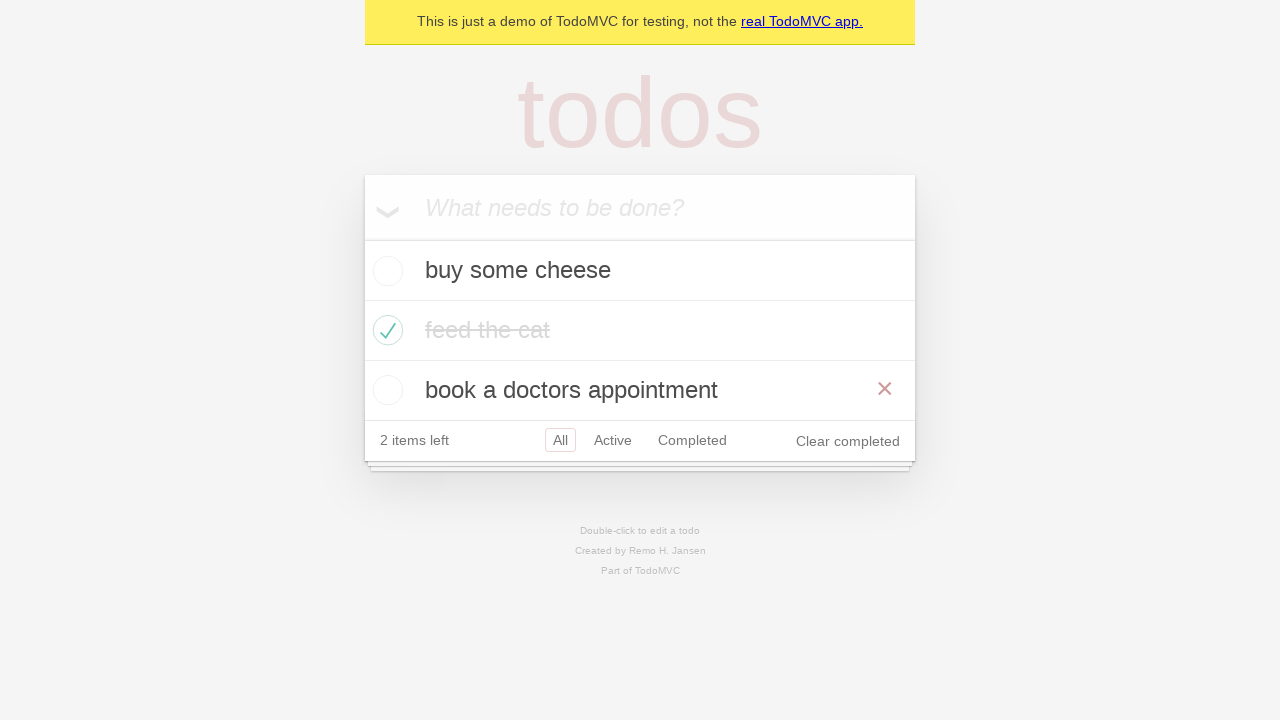

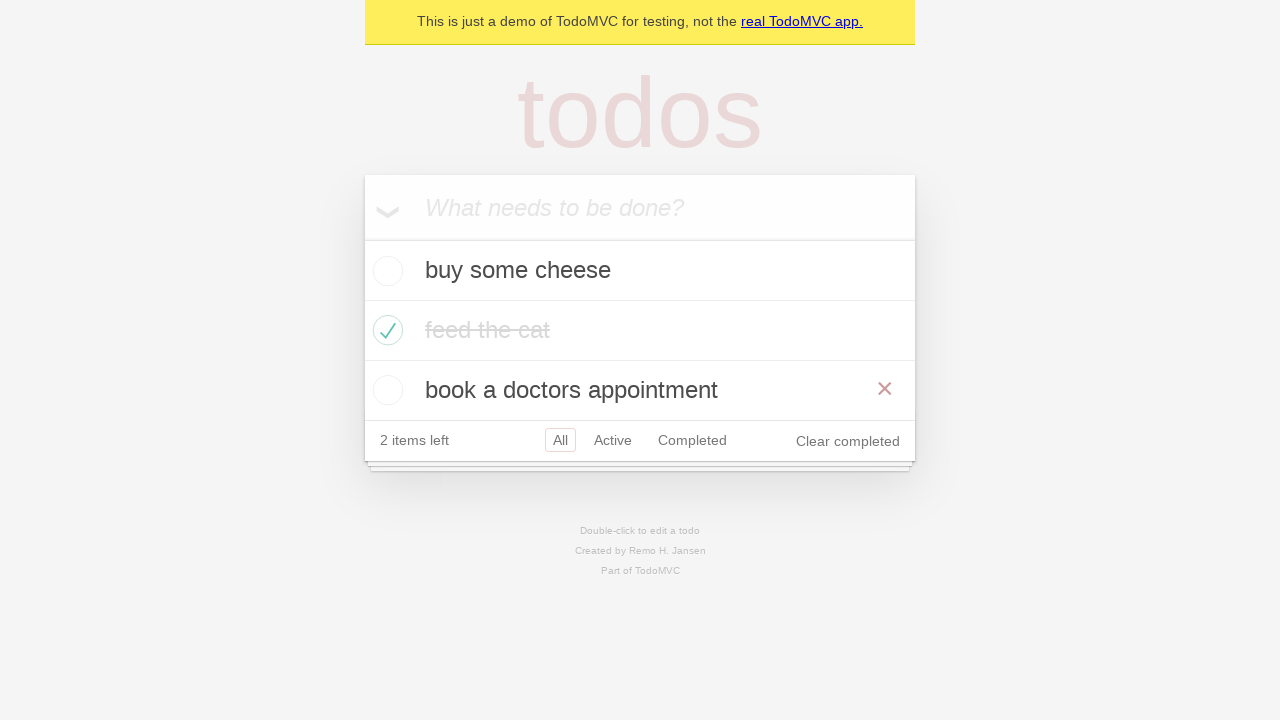